Tests add/remove elements functionality by clicking add element button, verifying delete button appears, then clicking delete and verifying it disappears

Starting URL: http://the-internet.herokuapp.com/

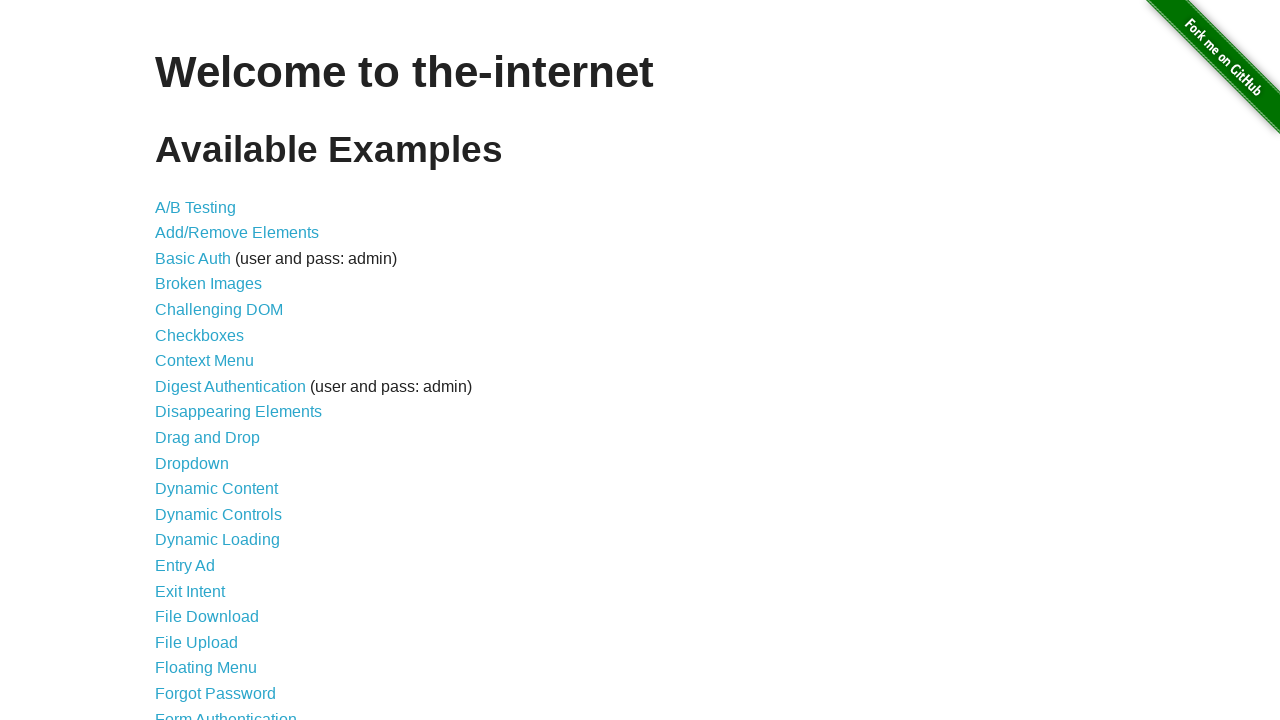

Clicked on add/remove elements option in the menu at (237, 233) on xpath=//div[@id='content']/ul/li/a[@href='/add_remove_elements/']
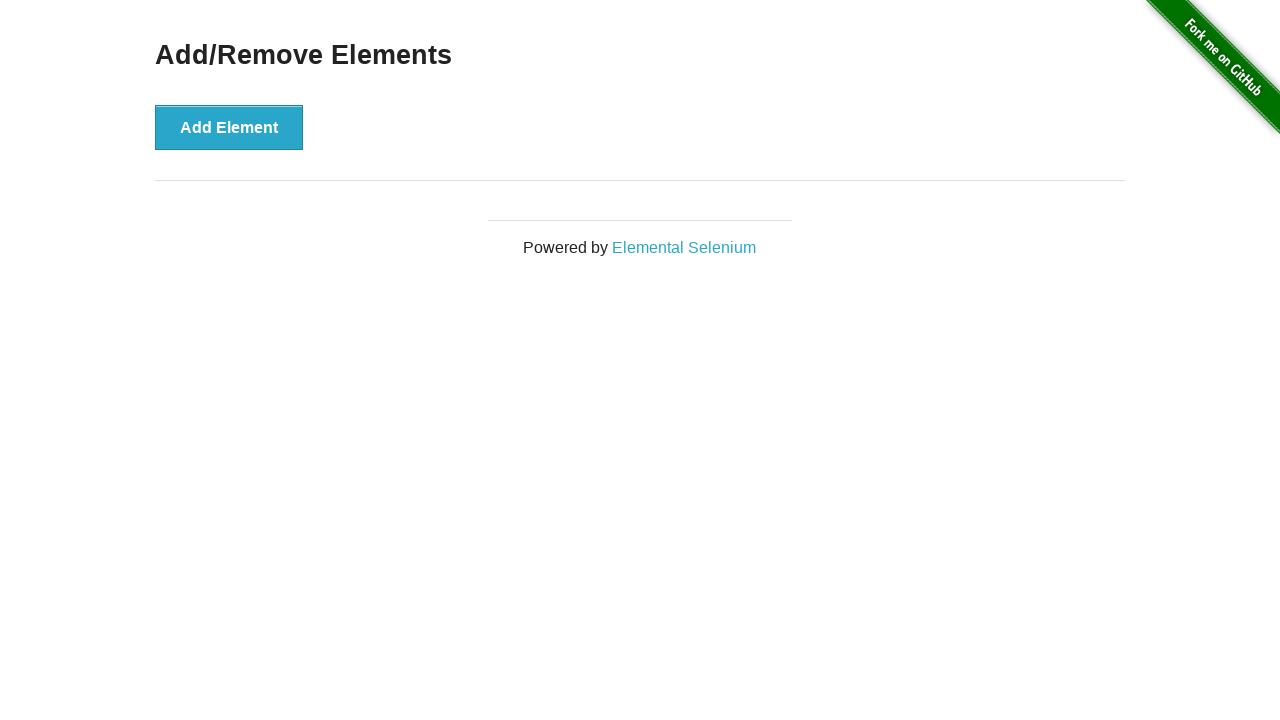

Page title loaded and became visible
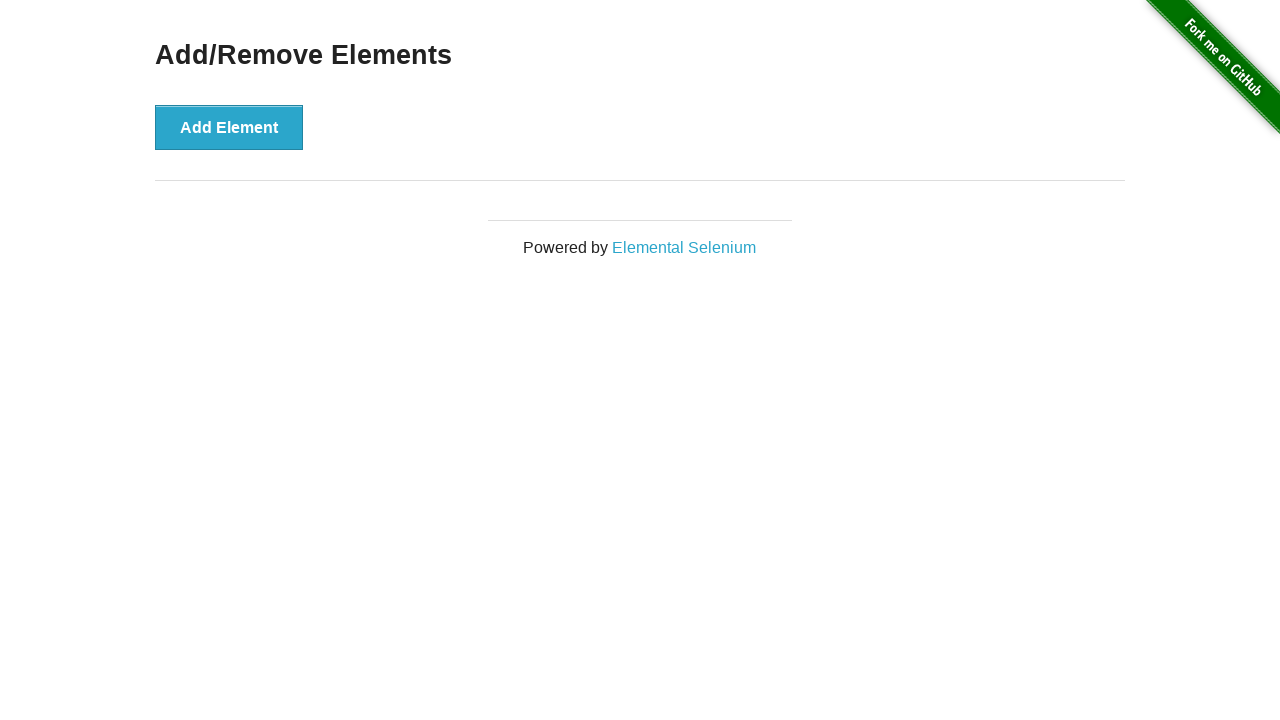

Clicked add element button at (229, 127) on xpath=//div[@class='example']/button
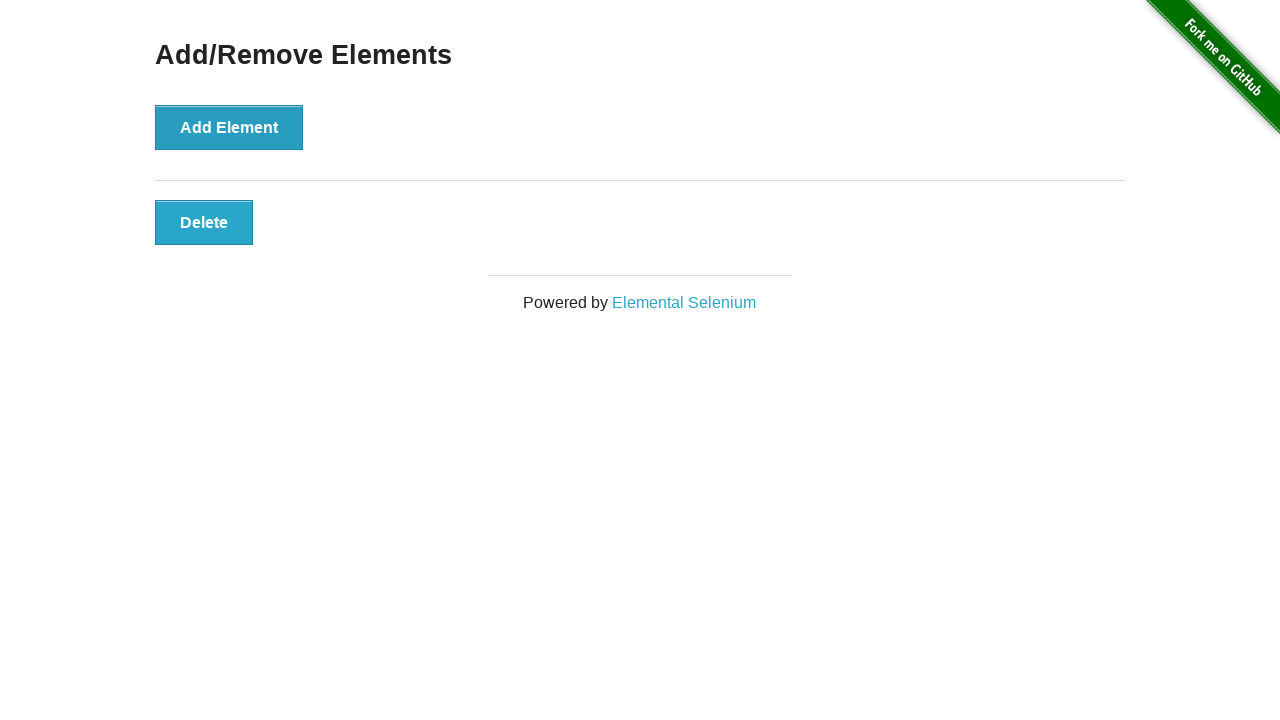

Delete button appeared after adding element
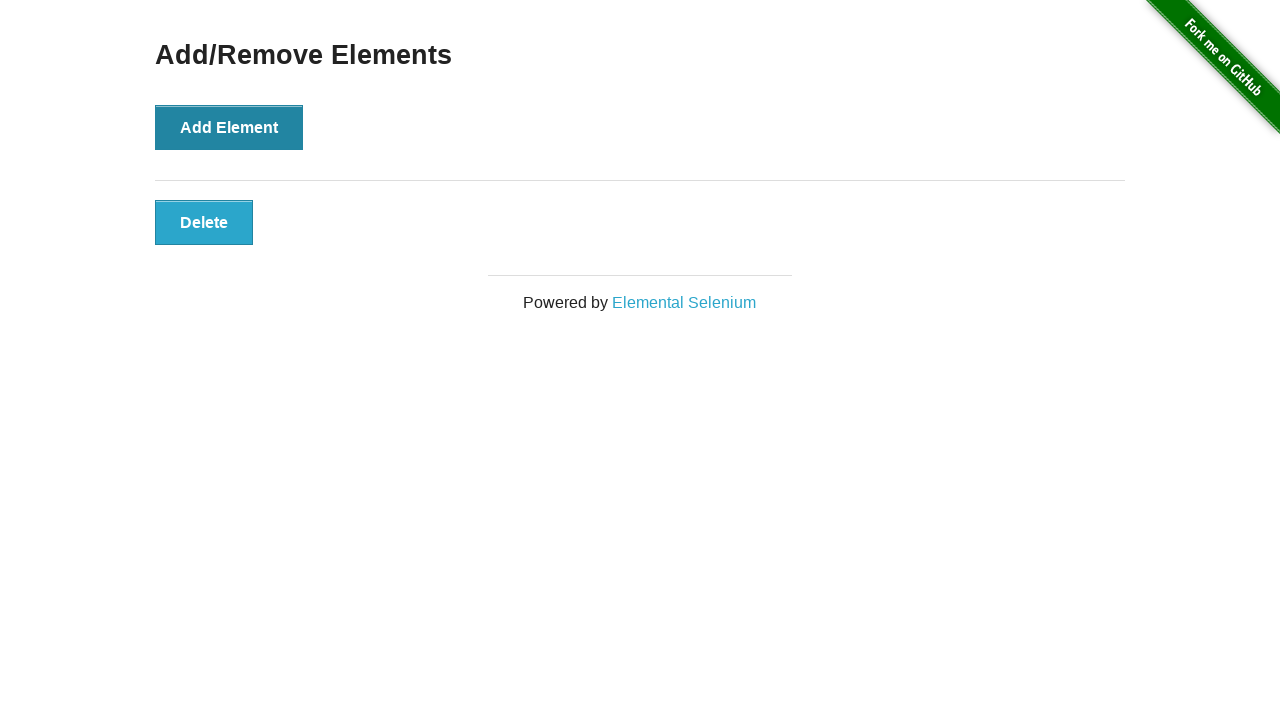

Clicked delete button to remove element at (204, 222) on button.added-manually
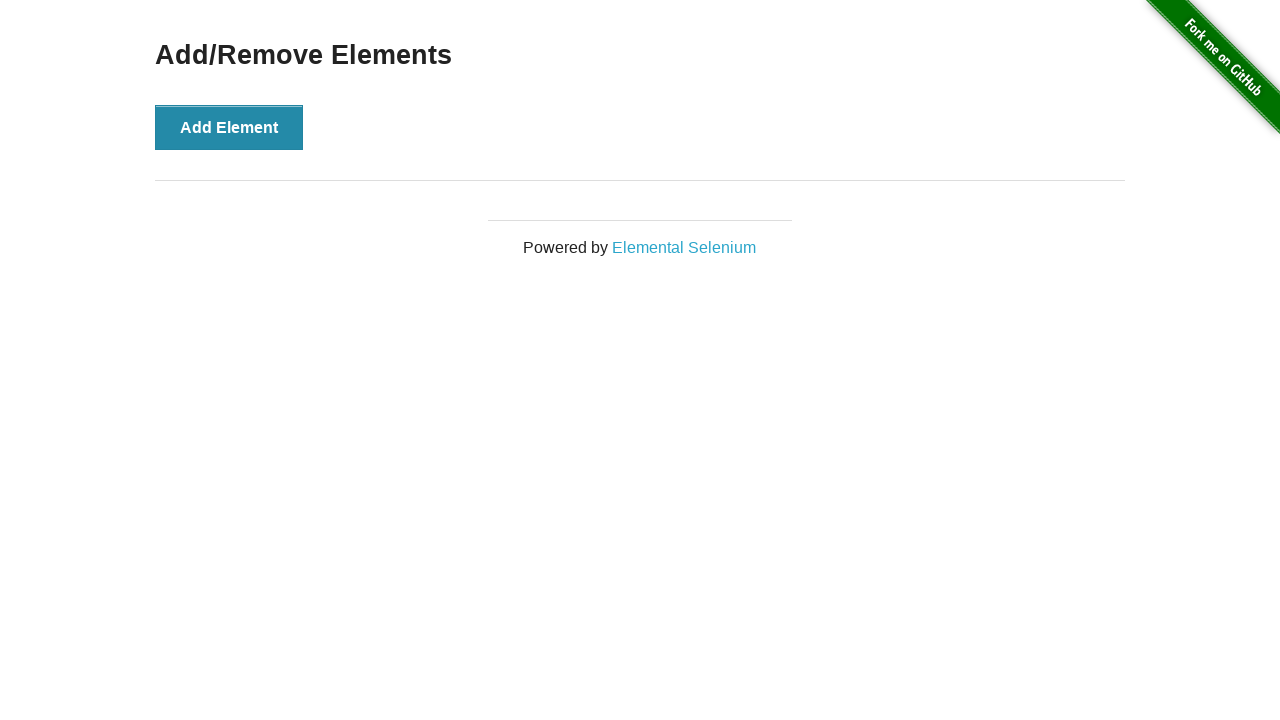

Delete button disappeared after clicking remove
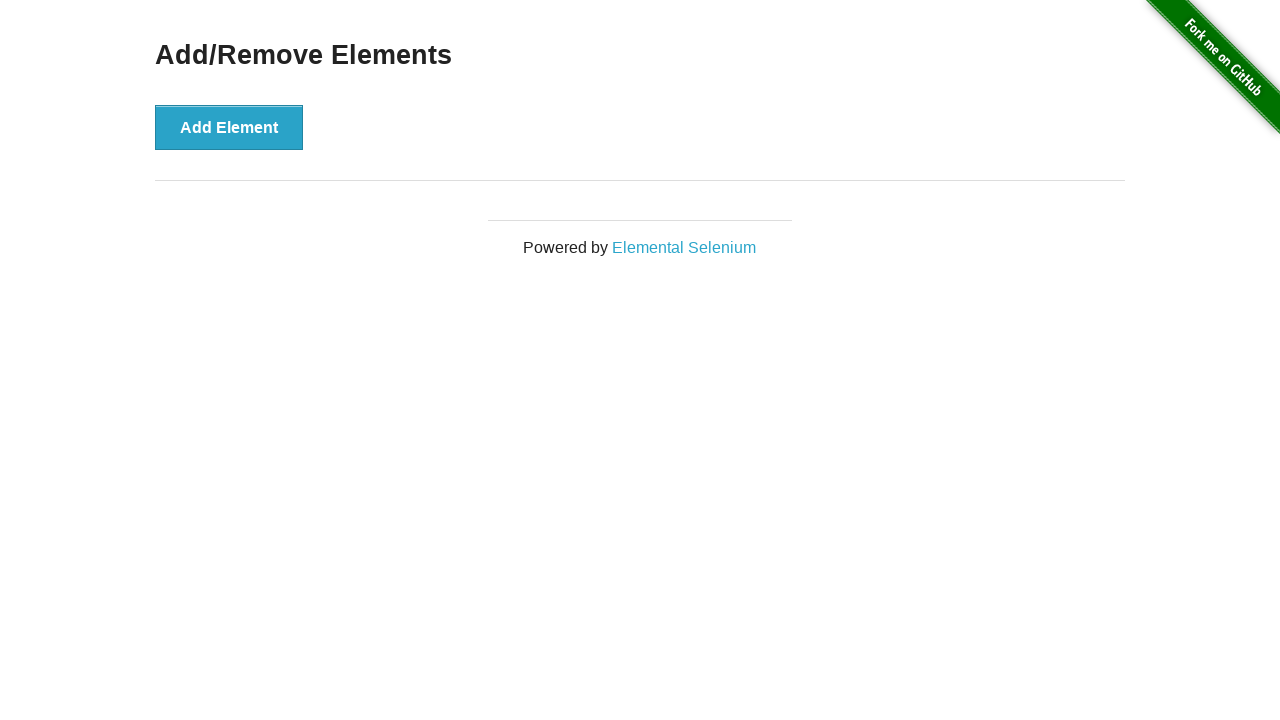

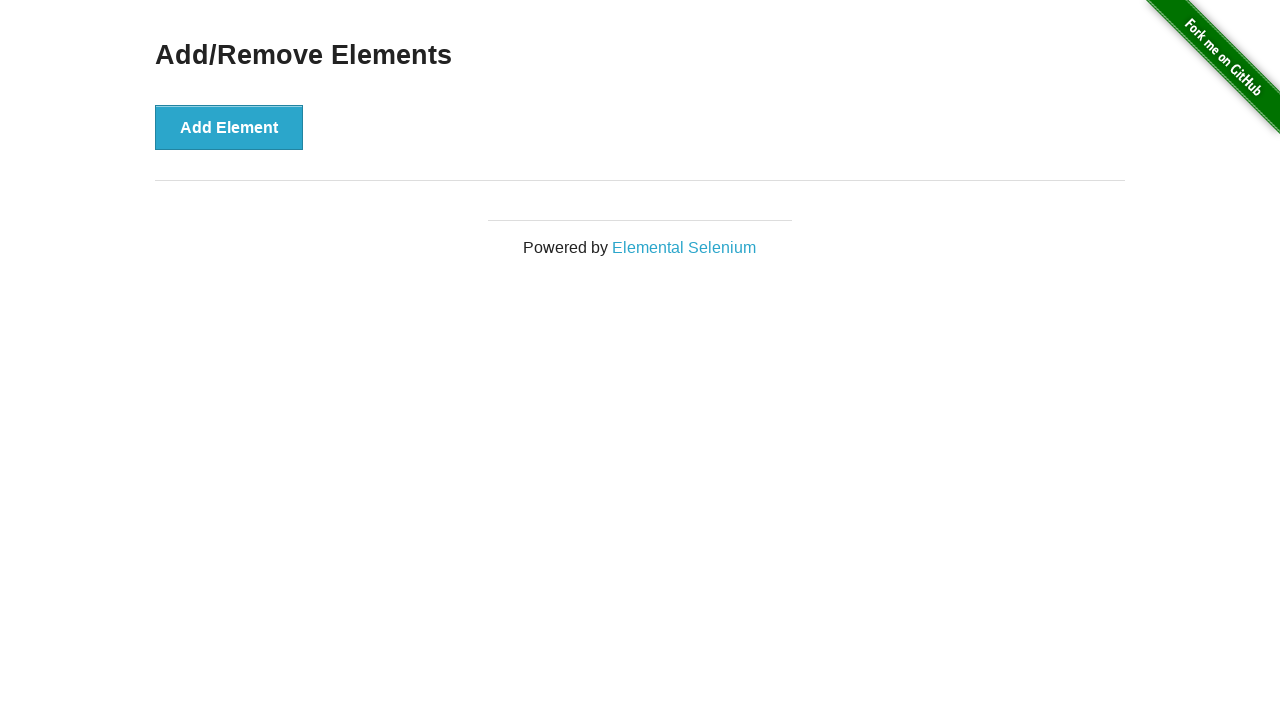